Navigates to the Proven Winners plant search page filtered for white shrubs and verifies that plant images are displayed

Starting URL: https://www.provenwinners.com/plants/search?hardiness_zone=All&duration=Shrub&flower-color=White&light_requirement=All&available_online=All

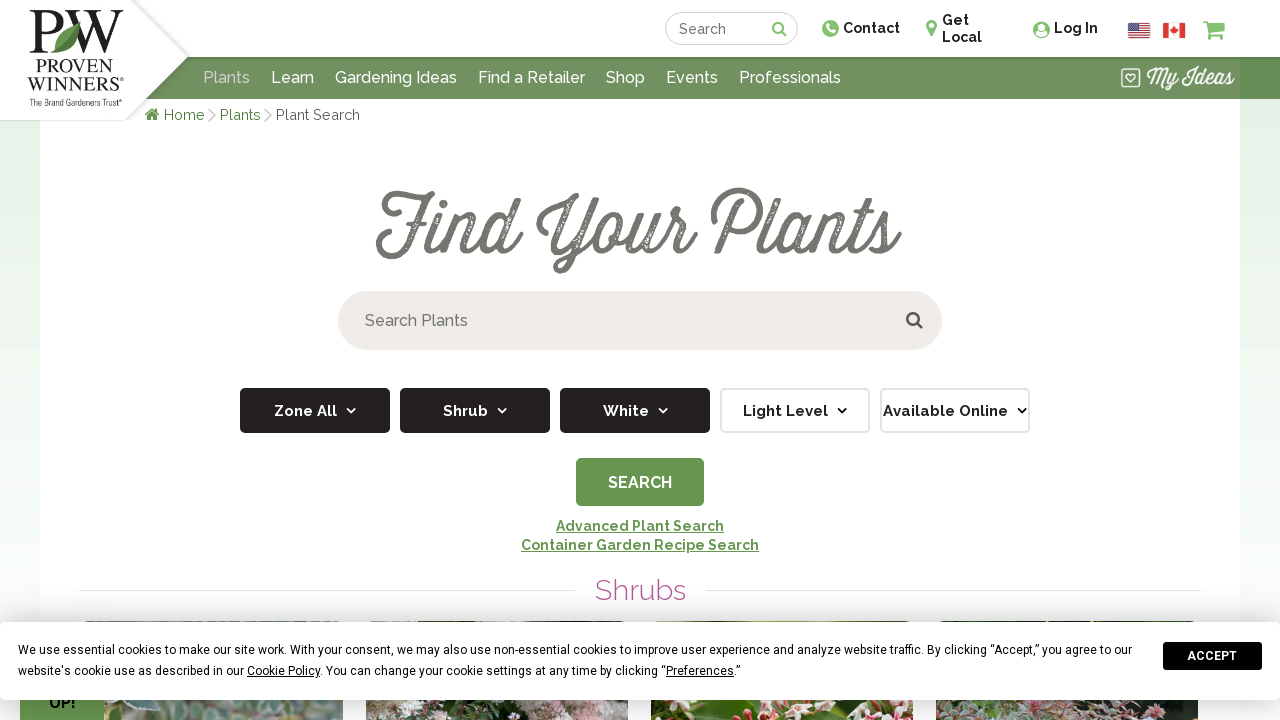

Navigated to Proven Winners plant search page filtered for white shrubs
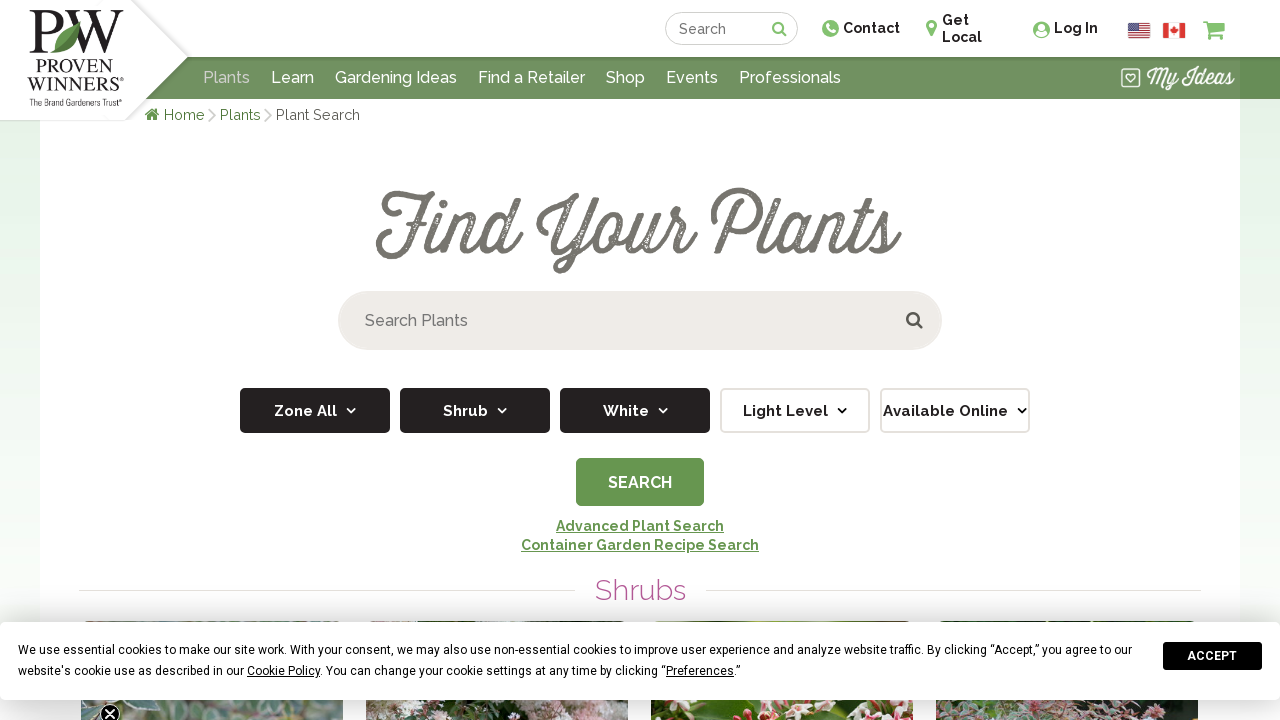

Plant images loaded on the search results page
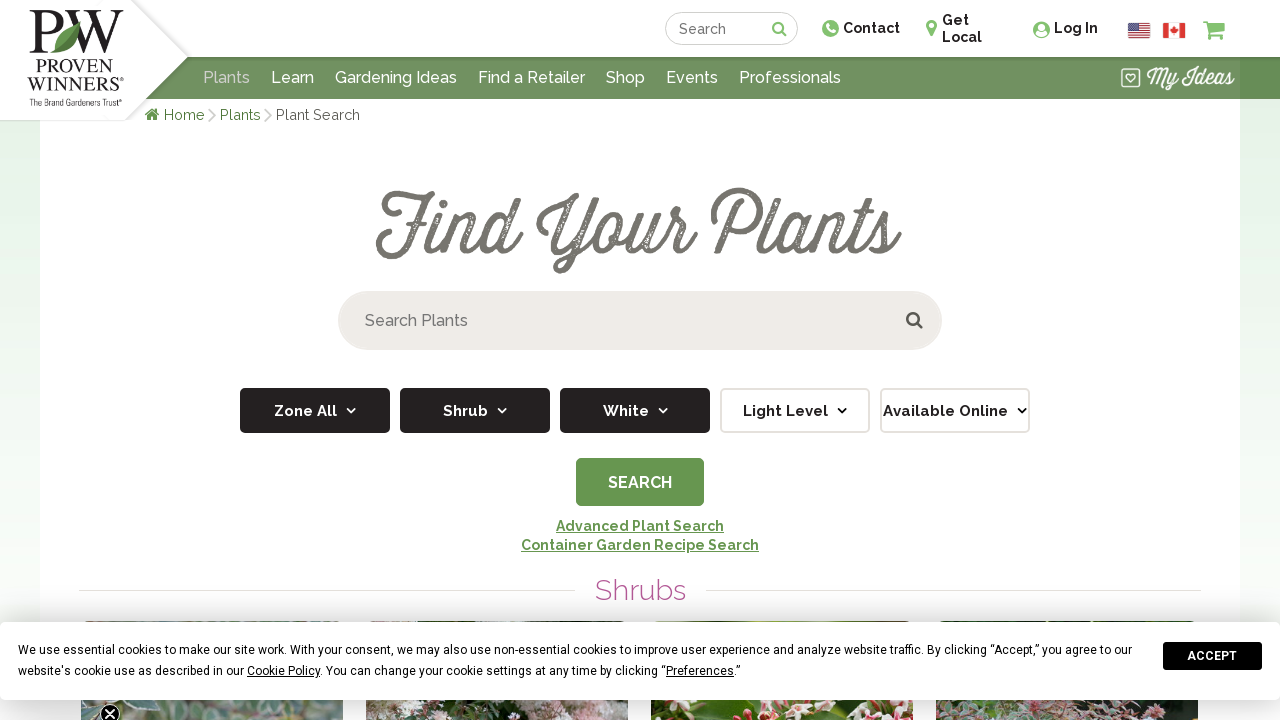

Verified that 16 plant images are displayed
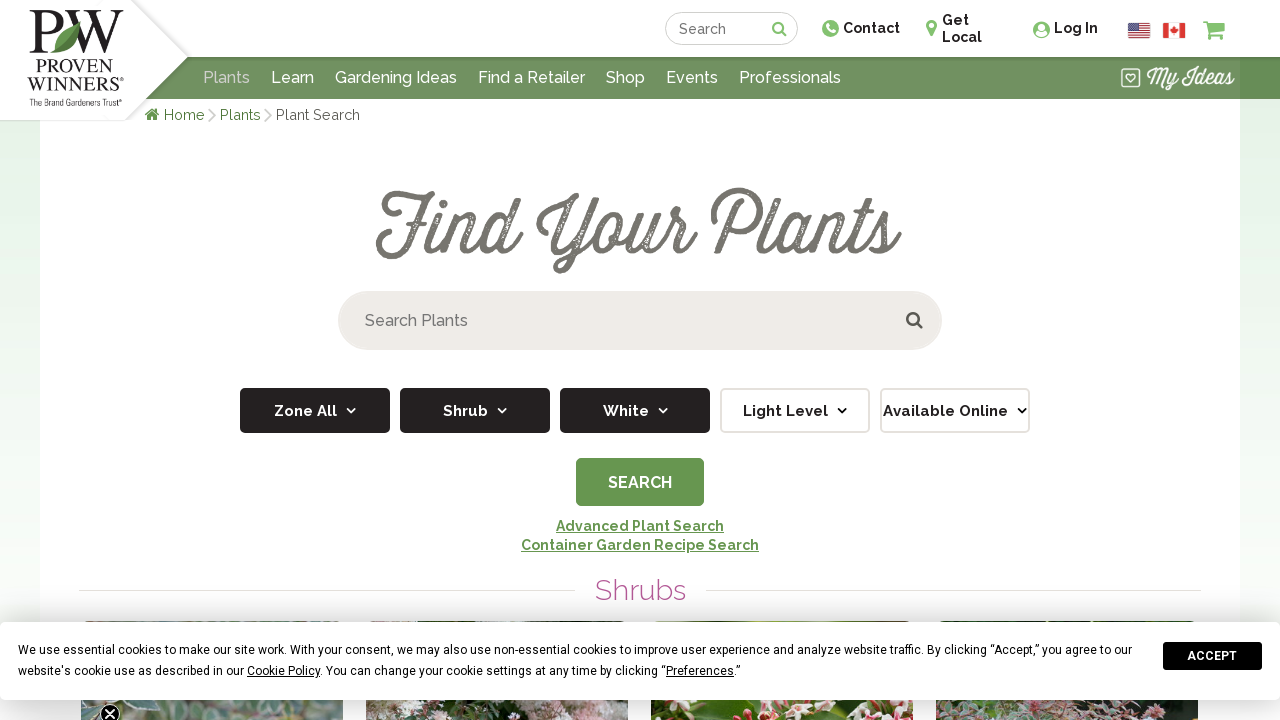

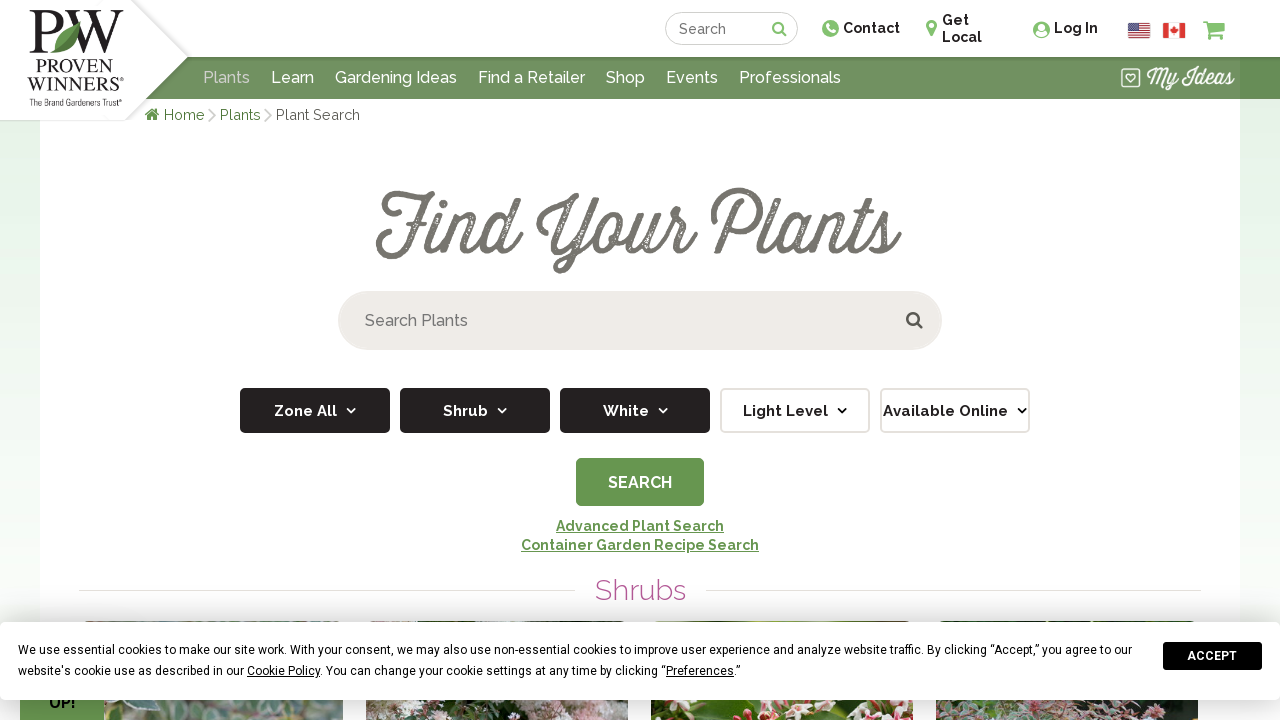